Tests hover functionality by hovering over the first avatar image and verifying that additional user information (caption) becomes visible.

Starting URL: http://the-internet.herokuapp.com/hovers

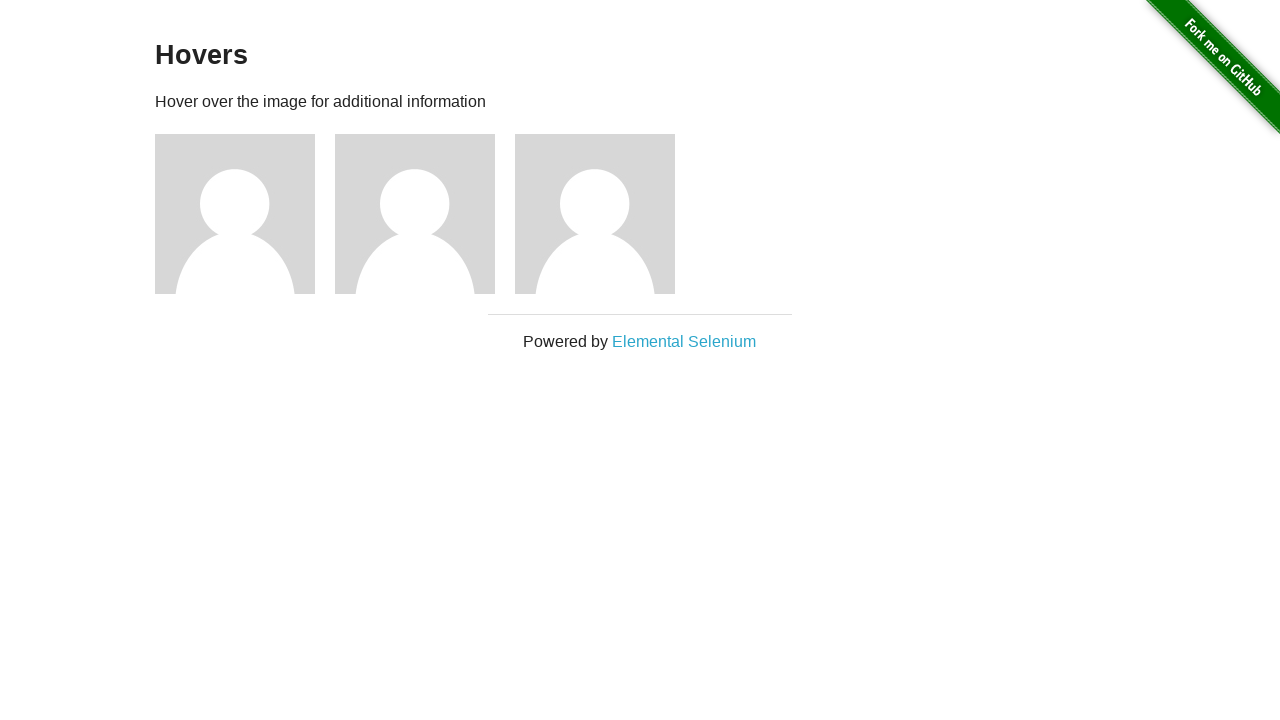

Hovered over the first avatar image at (245, 214) on .figure >> nth=0
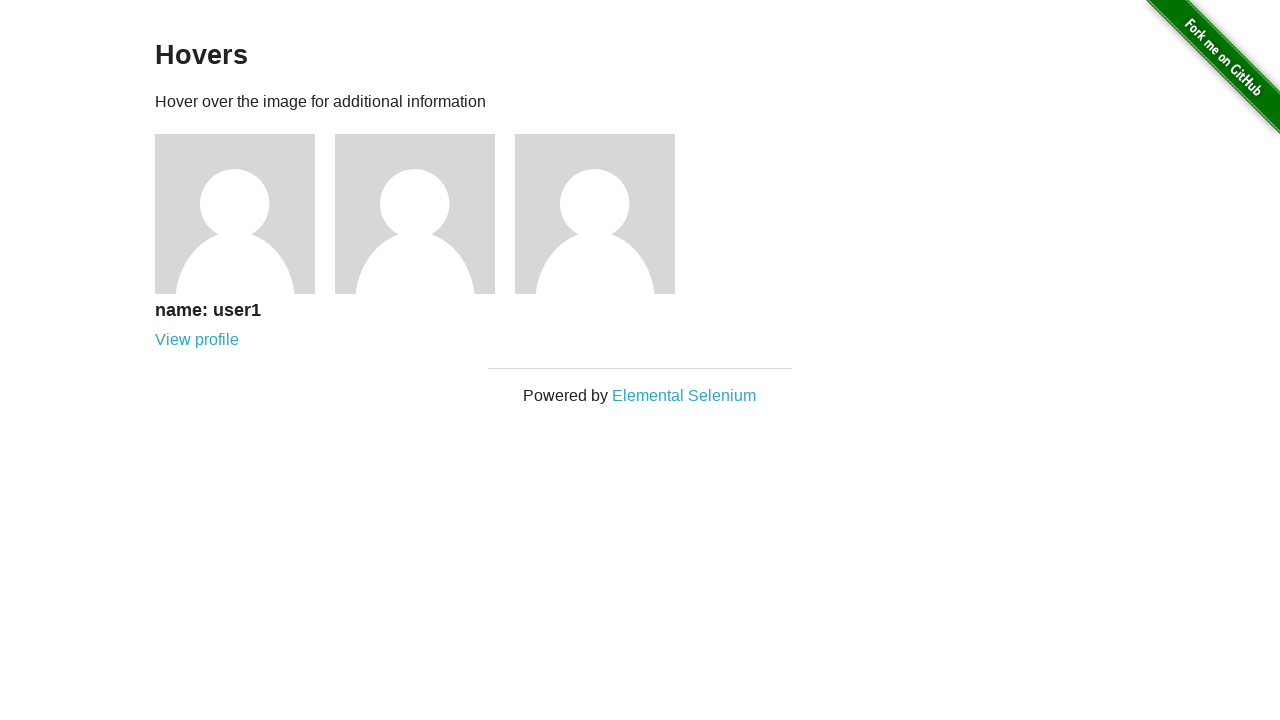

Waited for caption to become visible
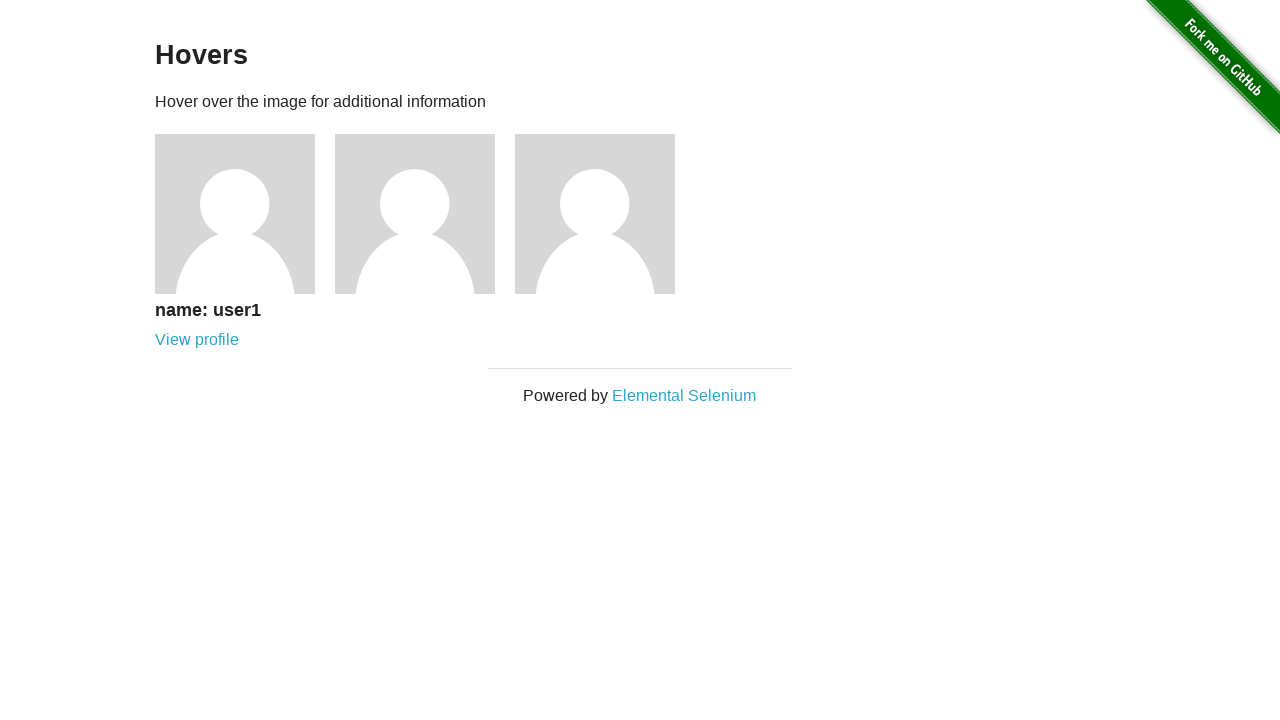

Verified that user information caption is visible
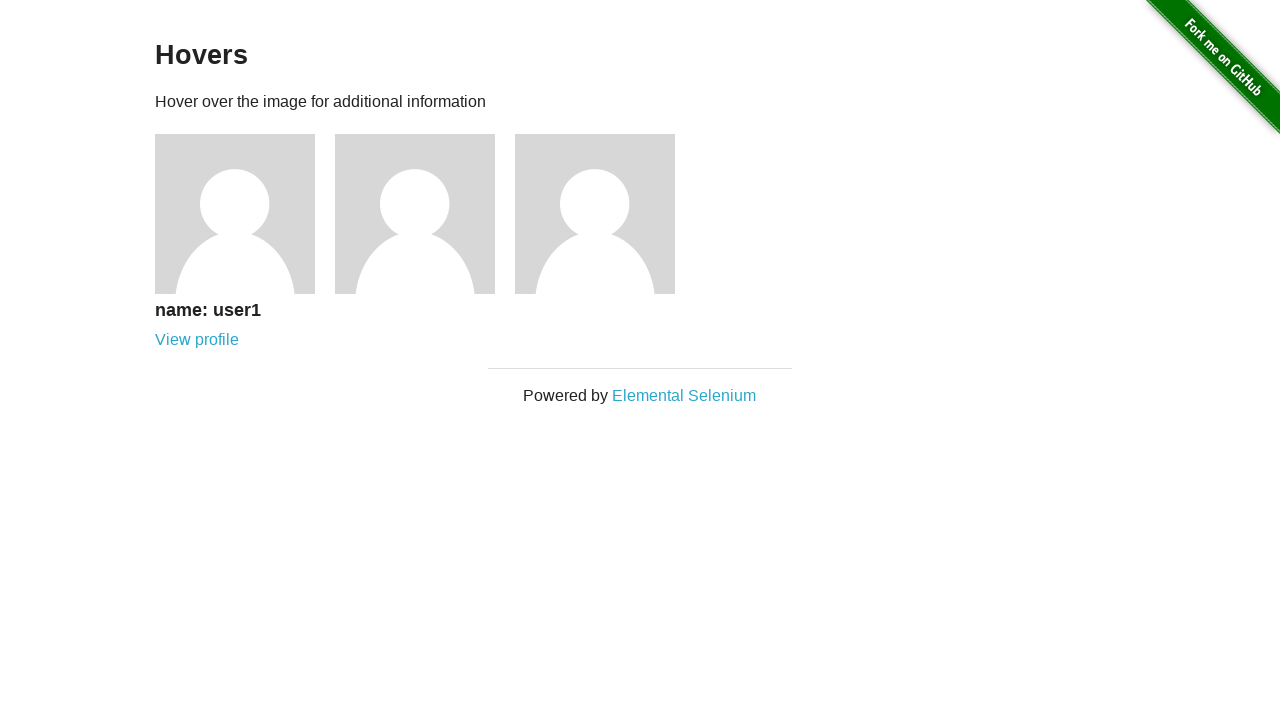

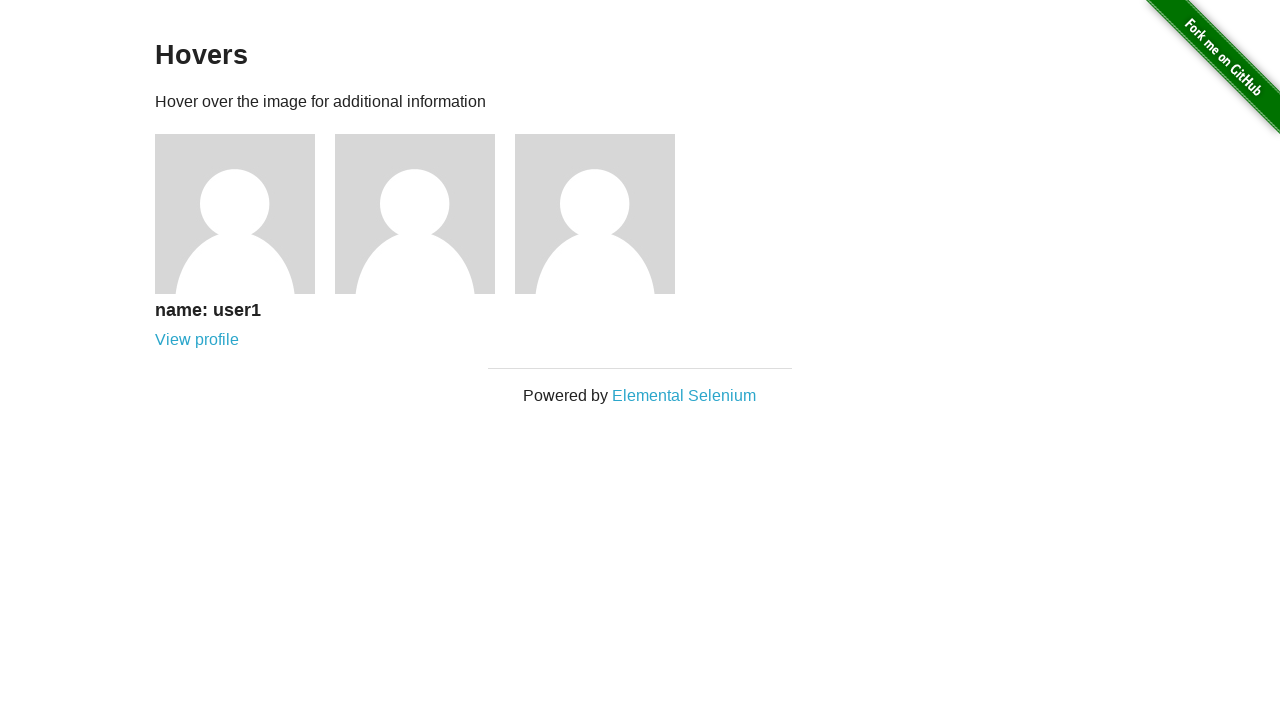